Navigates to a training website and performs hover actions over course menu items to reveal submenus

Starting URL: http://greenstech.in/selenium-course-content.html

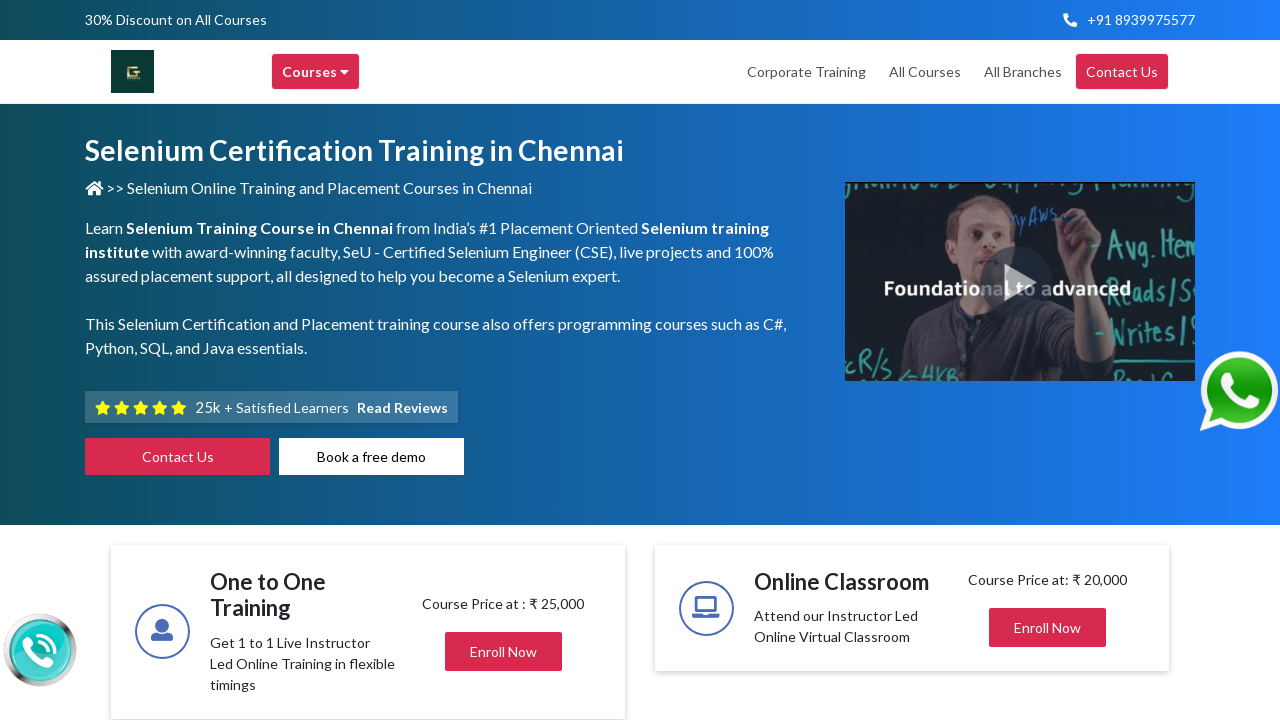

Hovered over main course menu to reveal submenu options at (316, 72) on .header-browse-greens
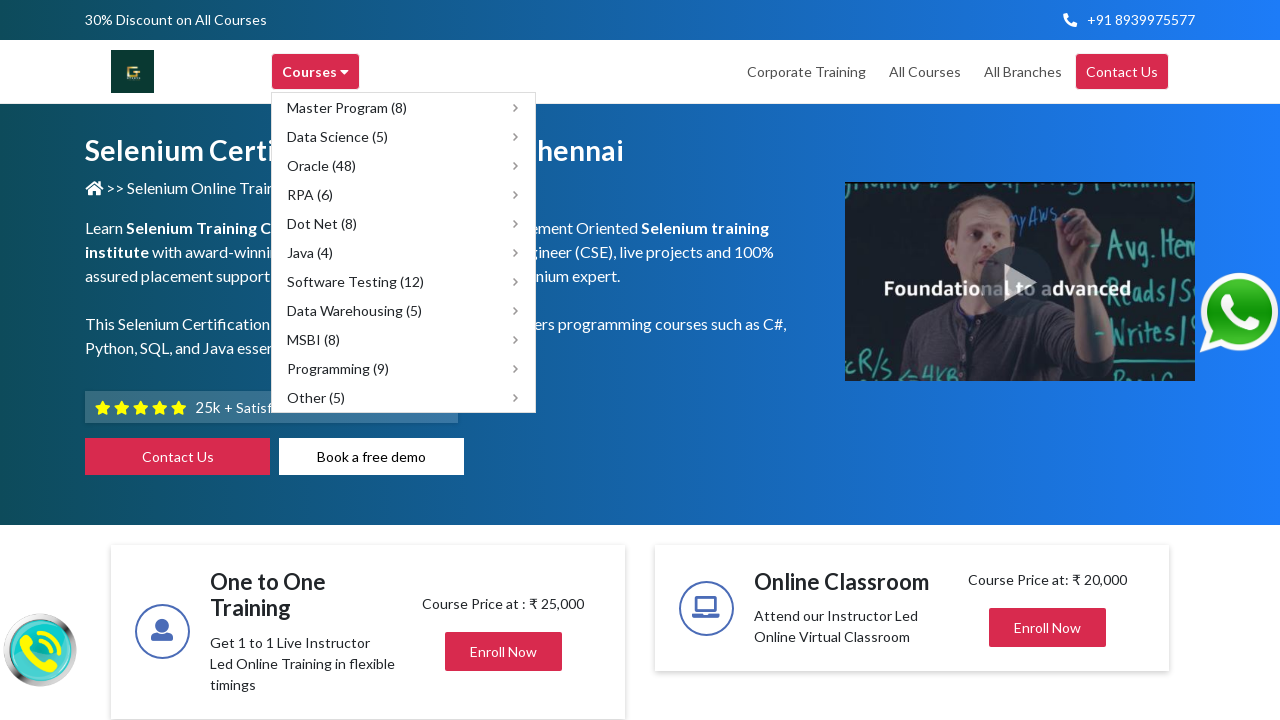

Hovered over Data Warehousing submenu item at (354, 310) on xpath=//span[text()='Data Warehousing (5)']
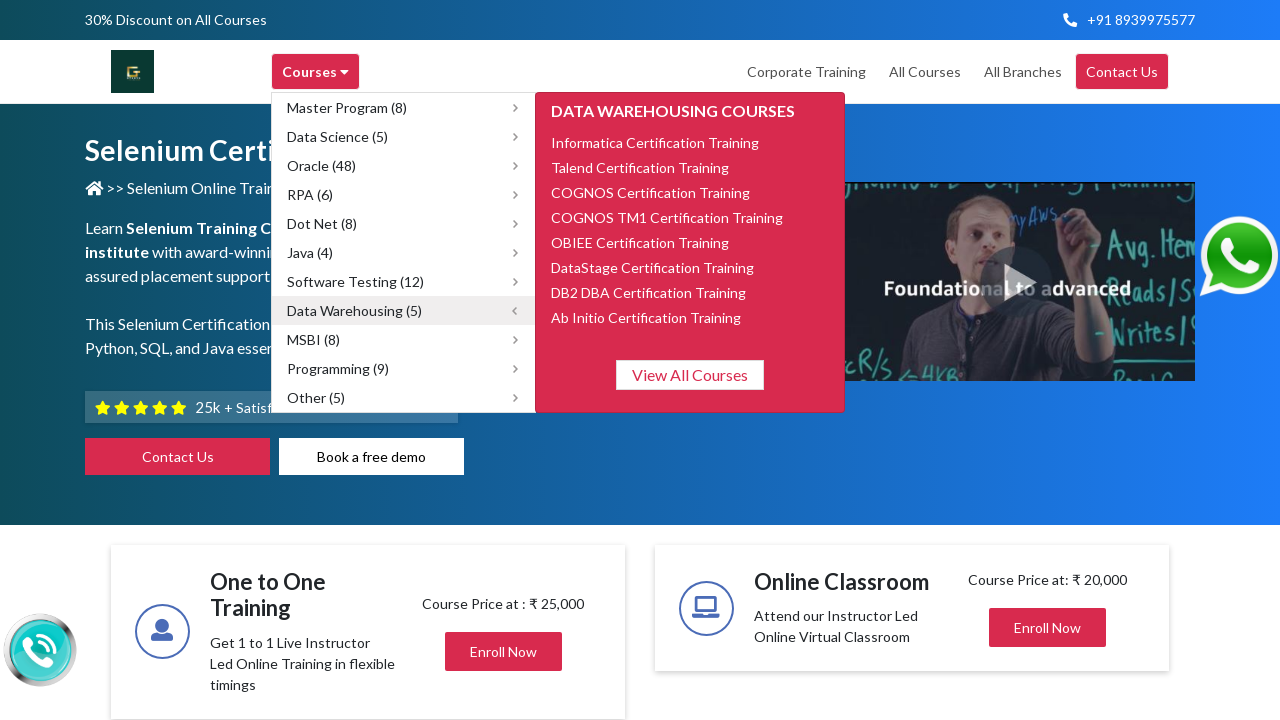

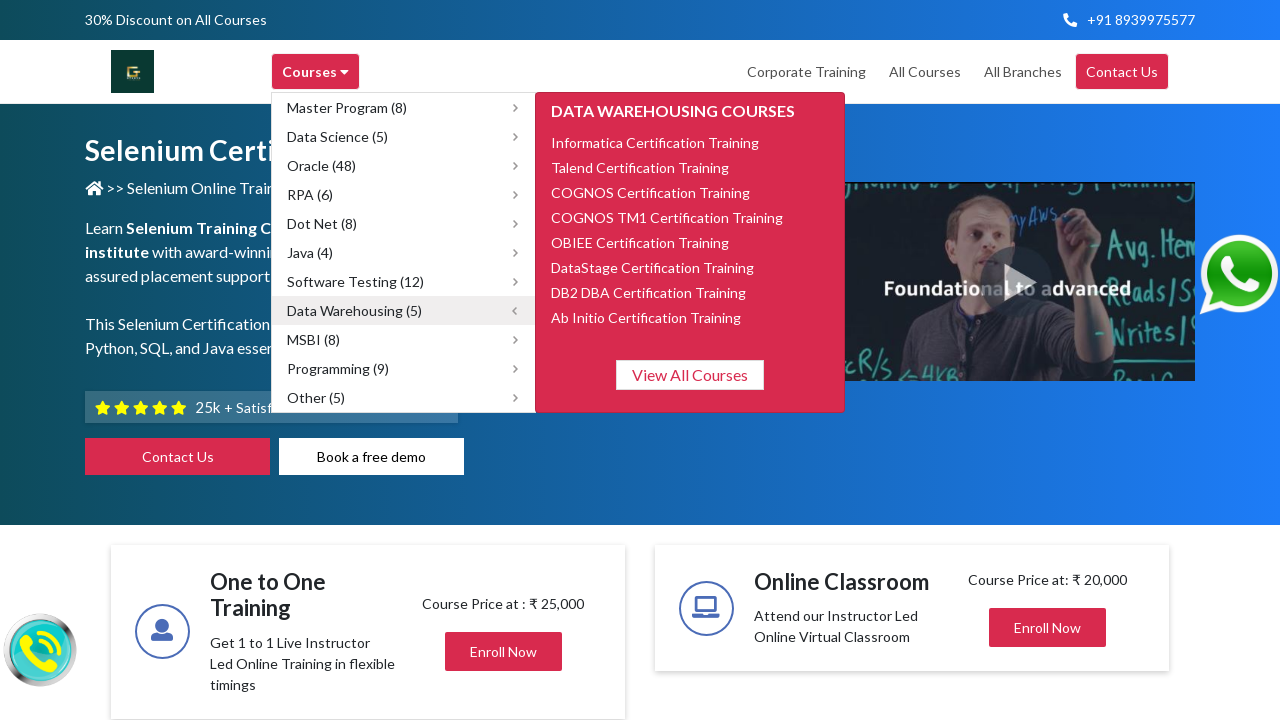